Navigates to Form Authentication page and verifies the login button is displayed

Starting URL: https://the-internet.herokuapp.com/

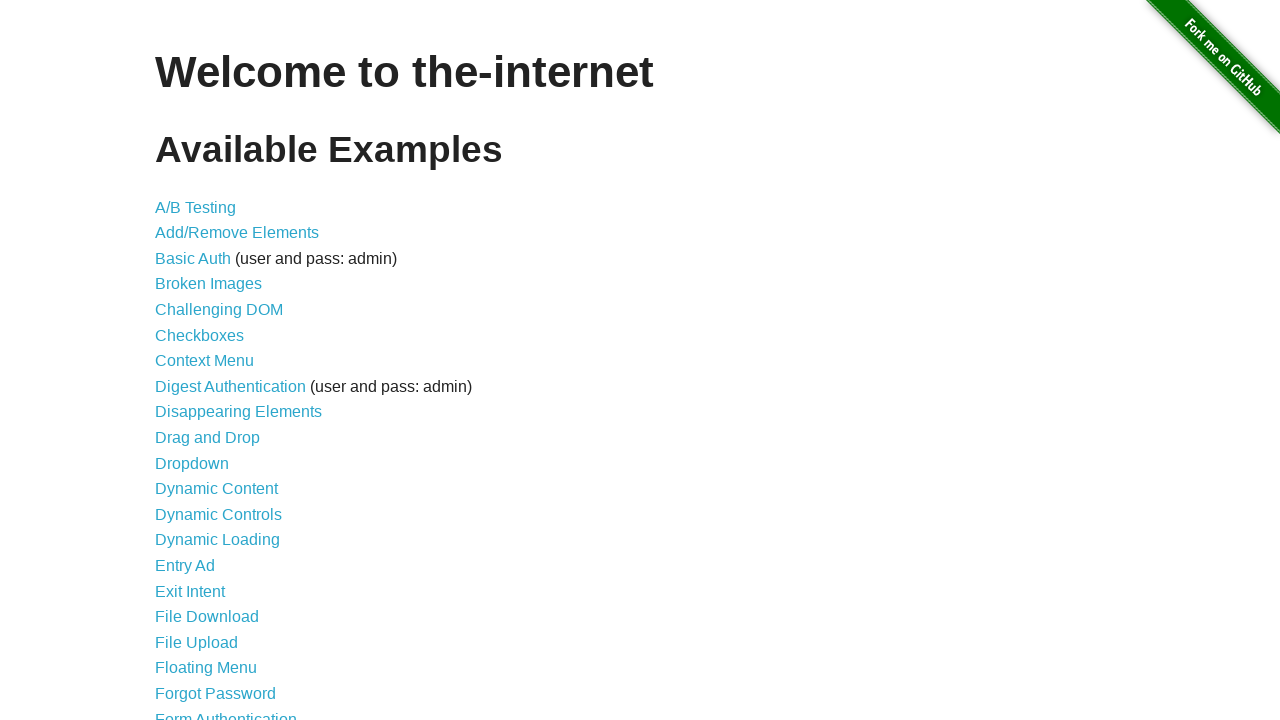

Navigated to The Internet homepage
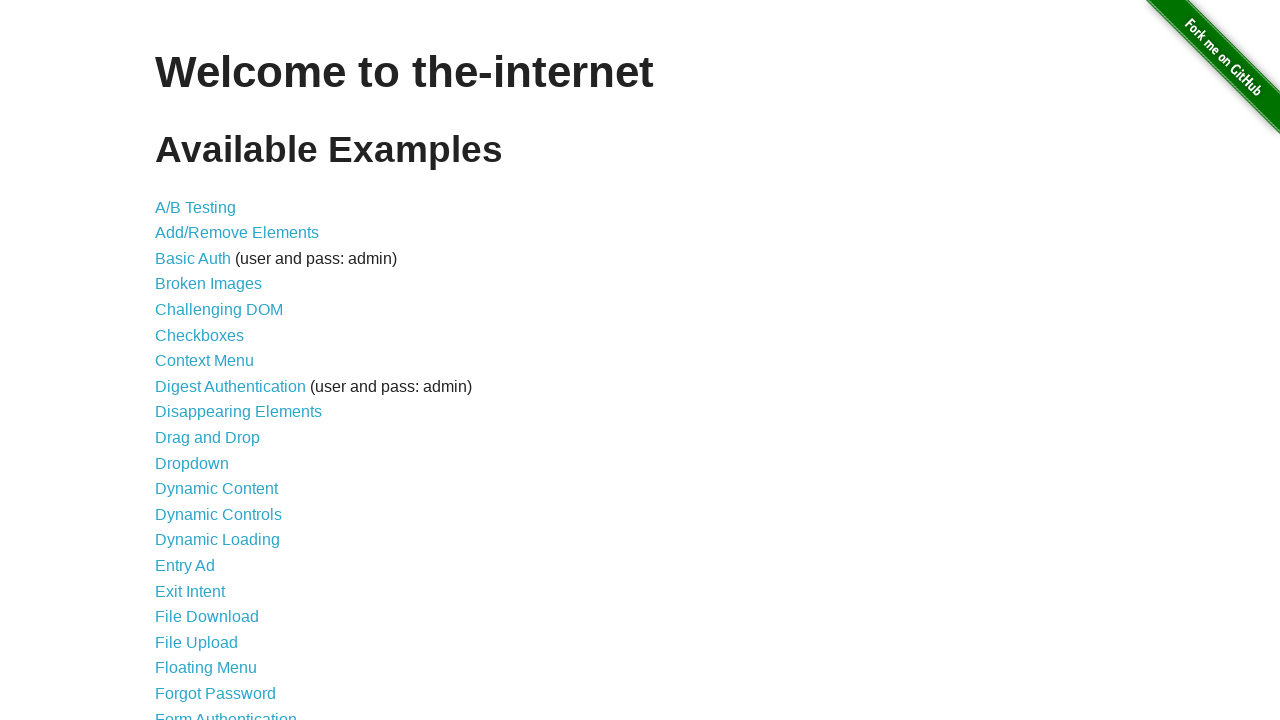

Clicked on Form Authentication link at (226, 712) on text=Form Authentication
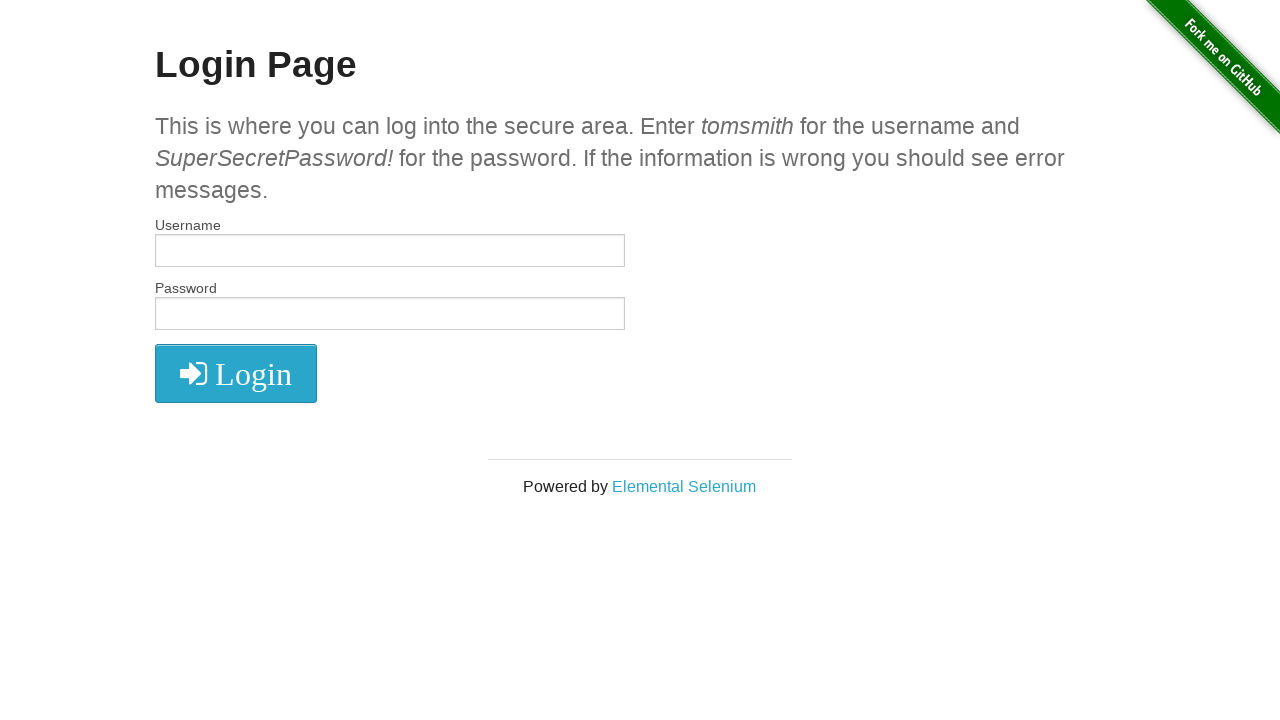

Login button element appeared on the page
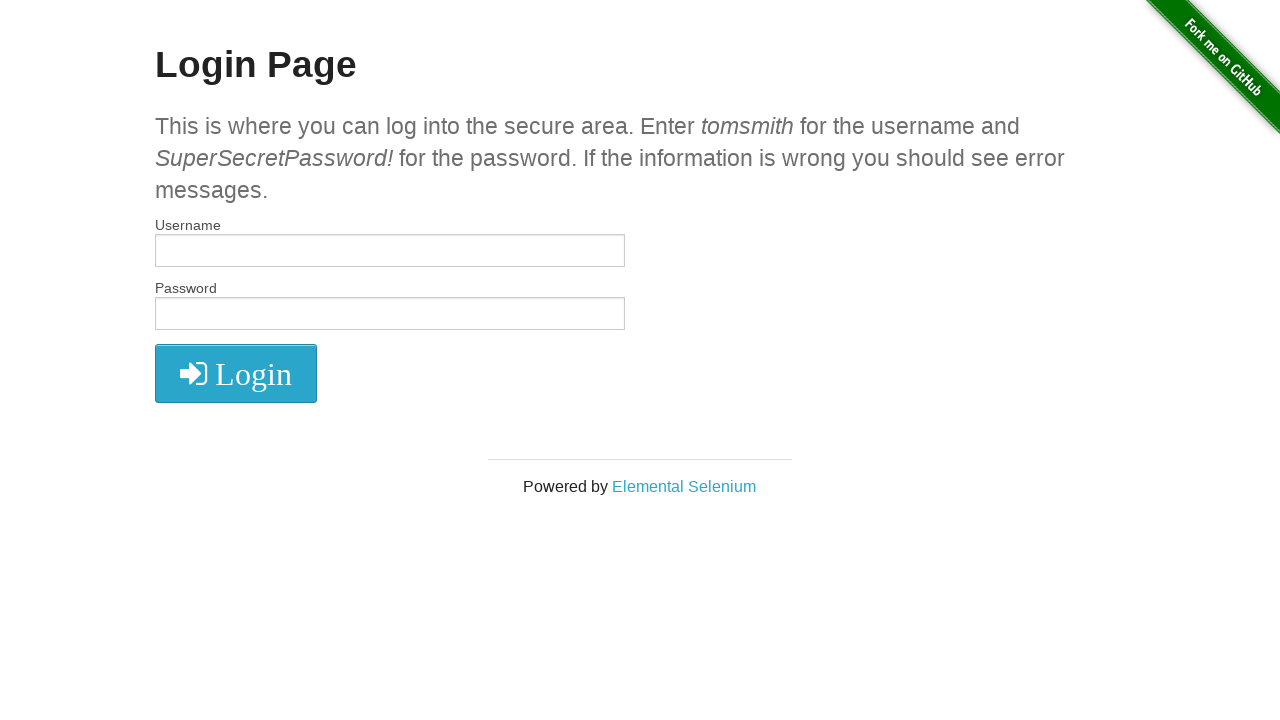

Verified that login button is visible
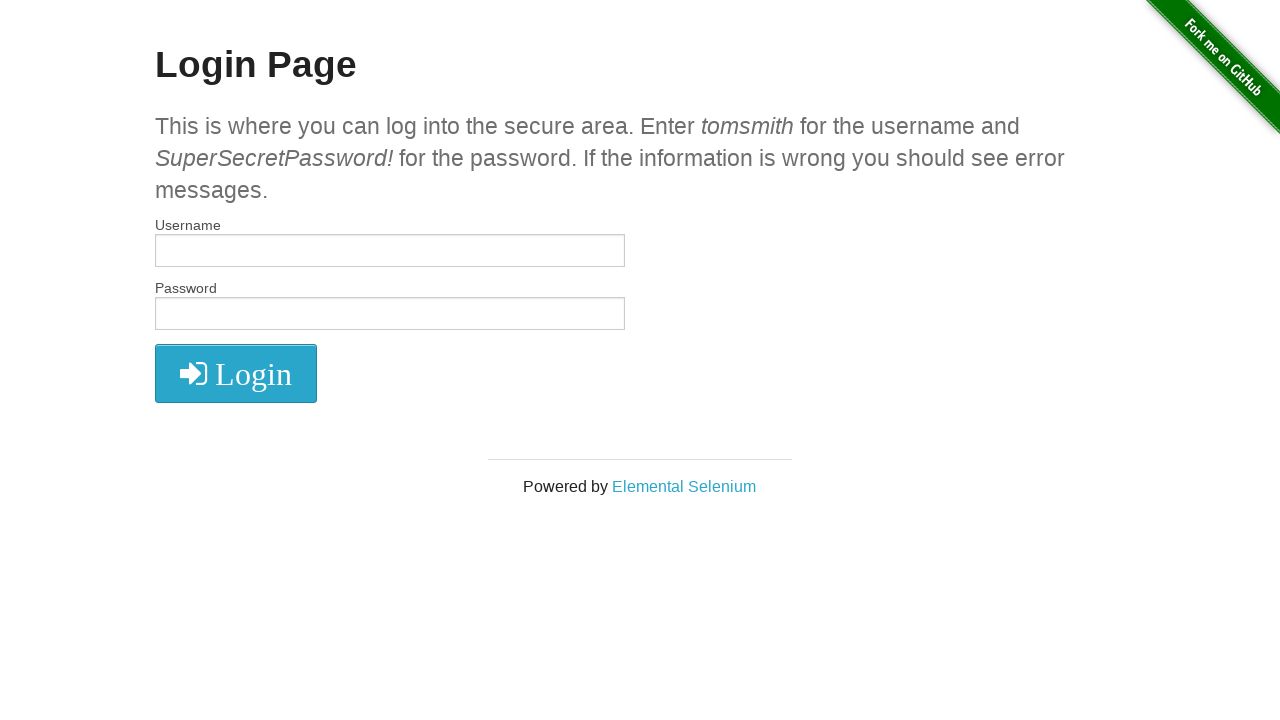

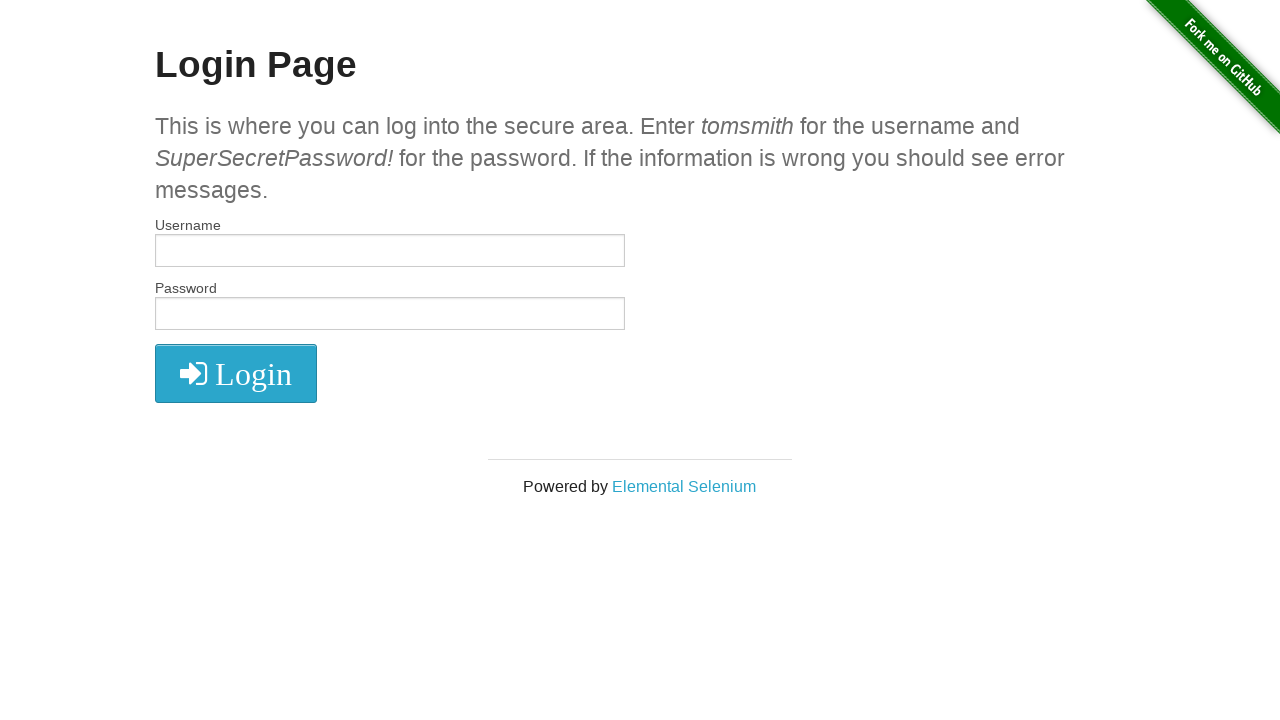